Analyzes train reservation options and selects the best available option based on priority (Available > RAC > Waiting) and seat count

Starting URL: https://softwaretestingpro.github.io/Automation/Intermediate/I-2.03-Train.html

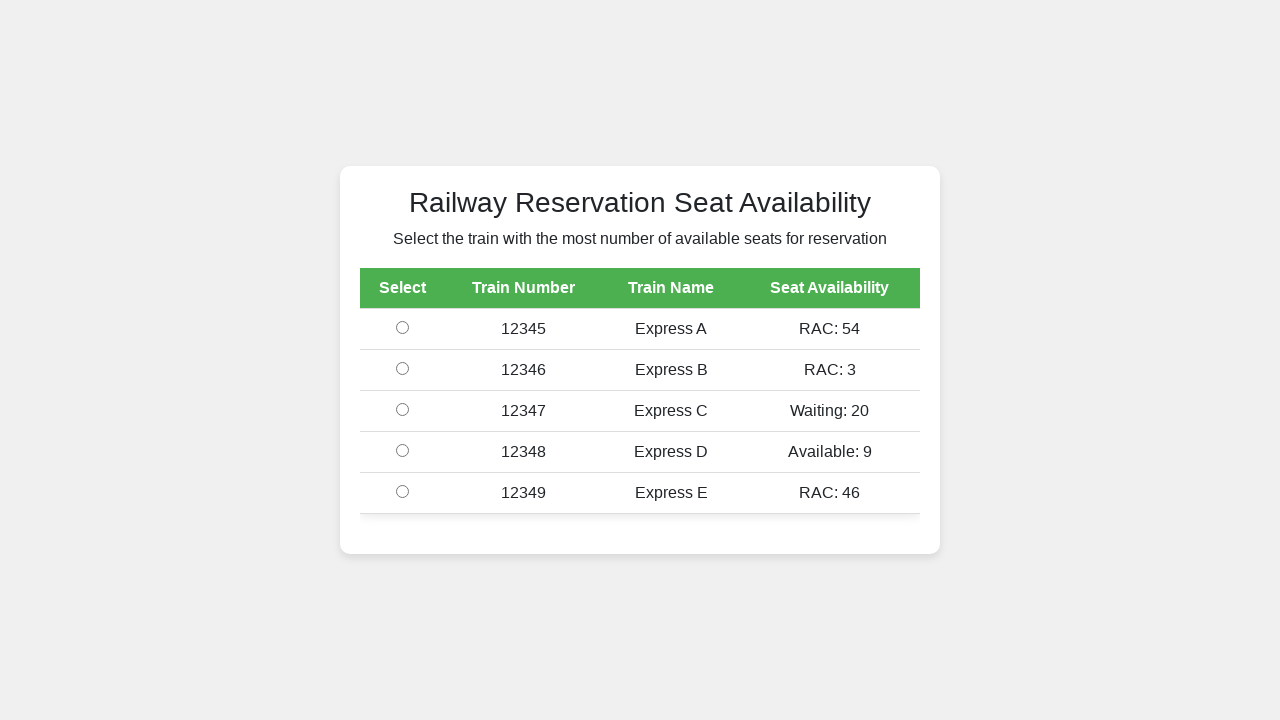

Navigated to train reservation page
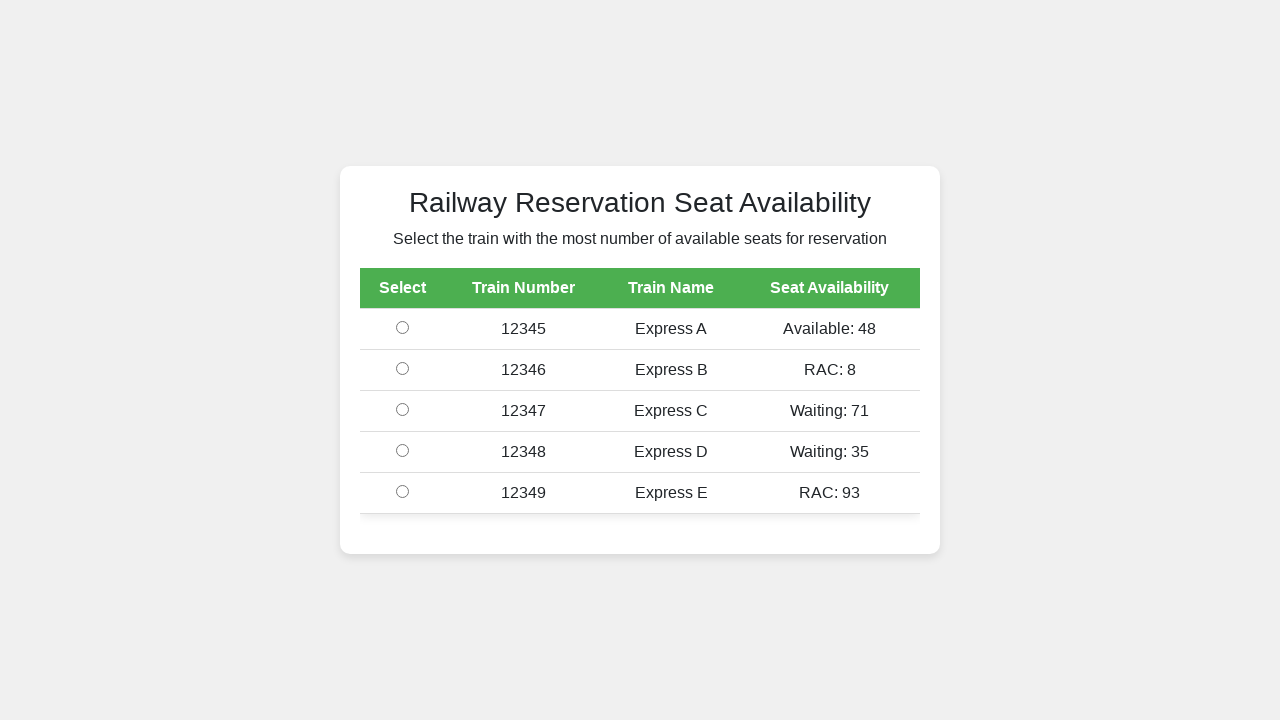

Found 5 train reservation options
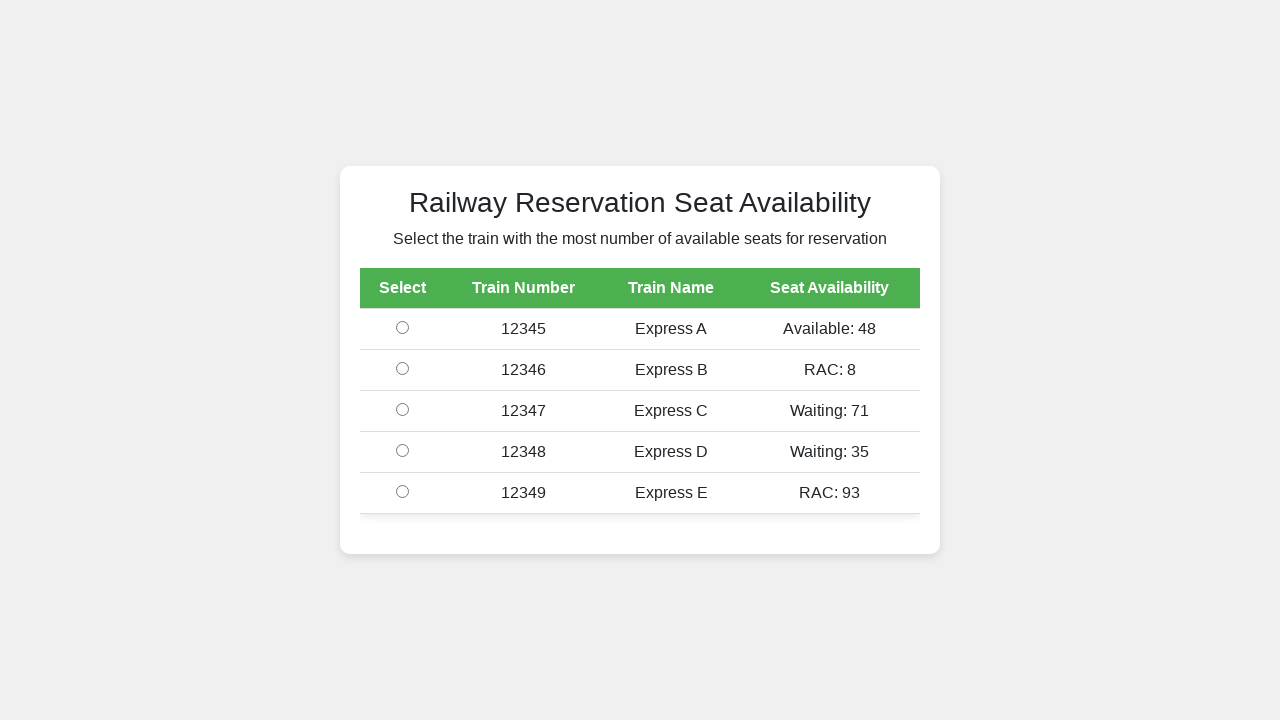

Analyzed option 1: Available: 48
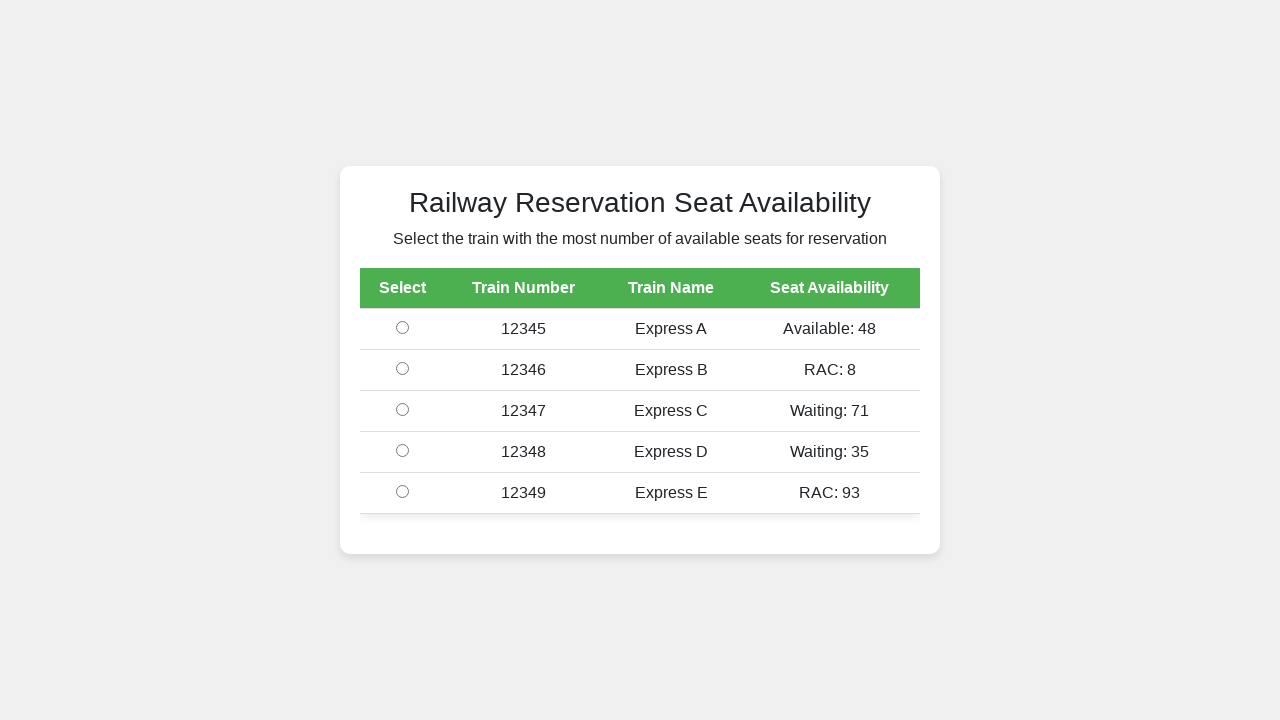

New best option selected: Available:48
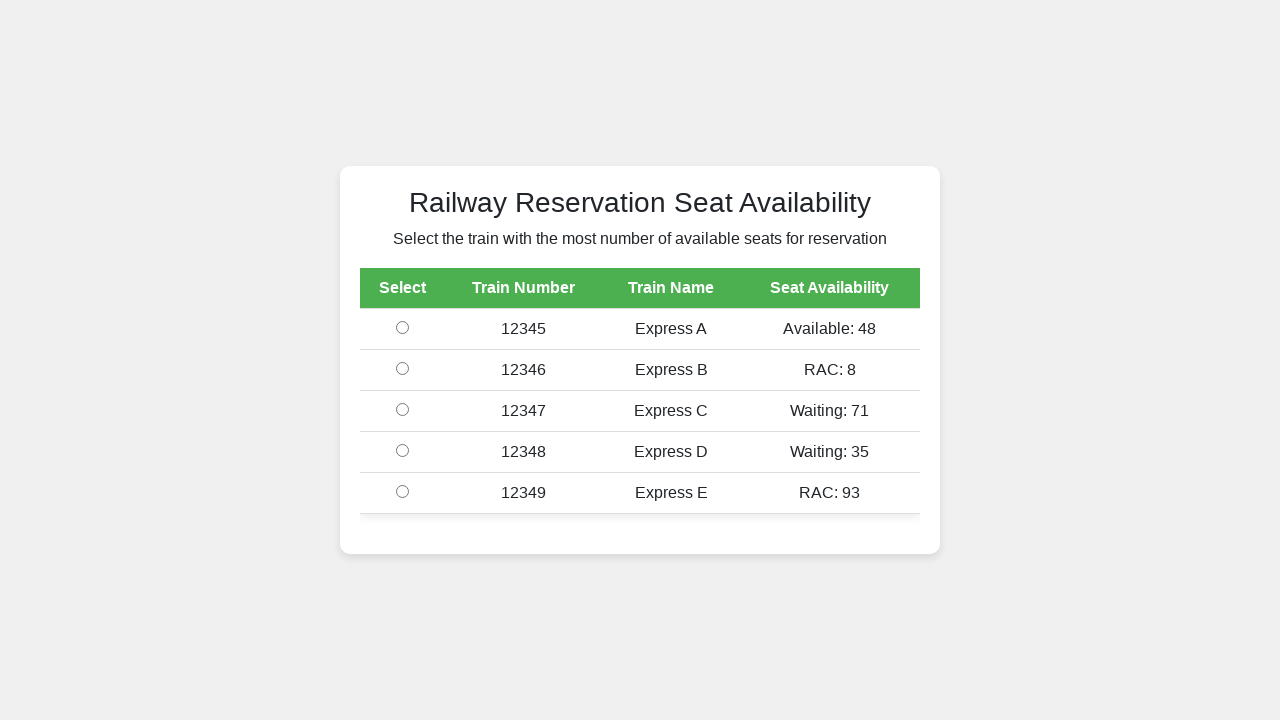

Analyzed option 2: RAC: 8
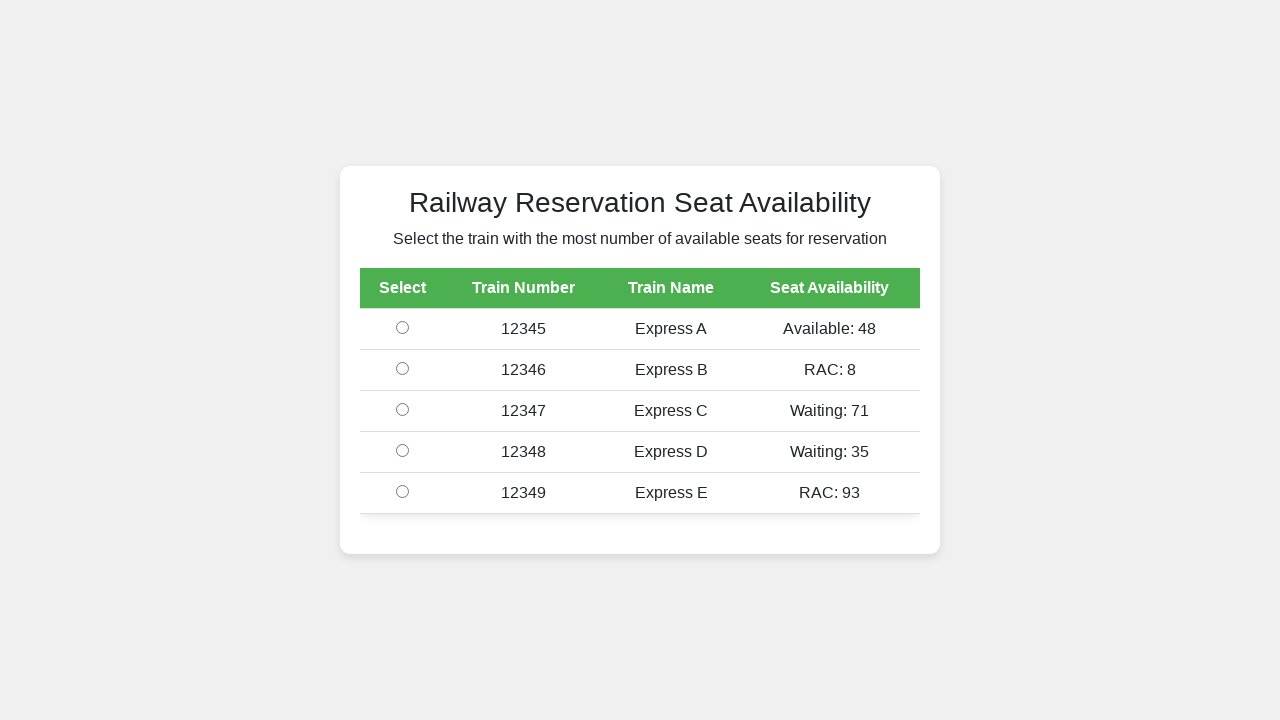

Analyzed option 3: Waiting: 71
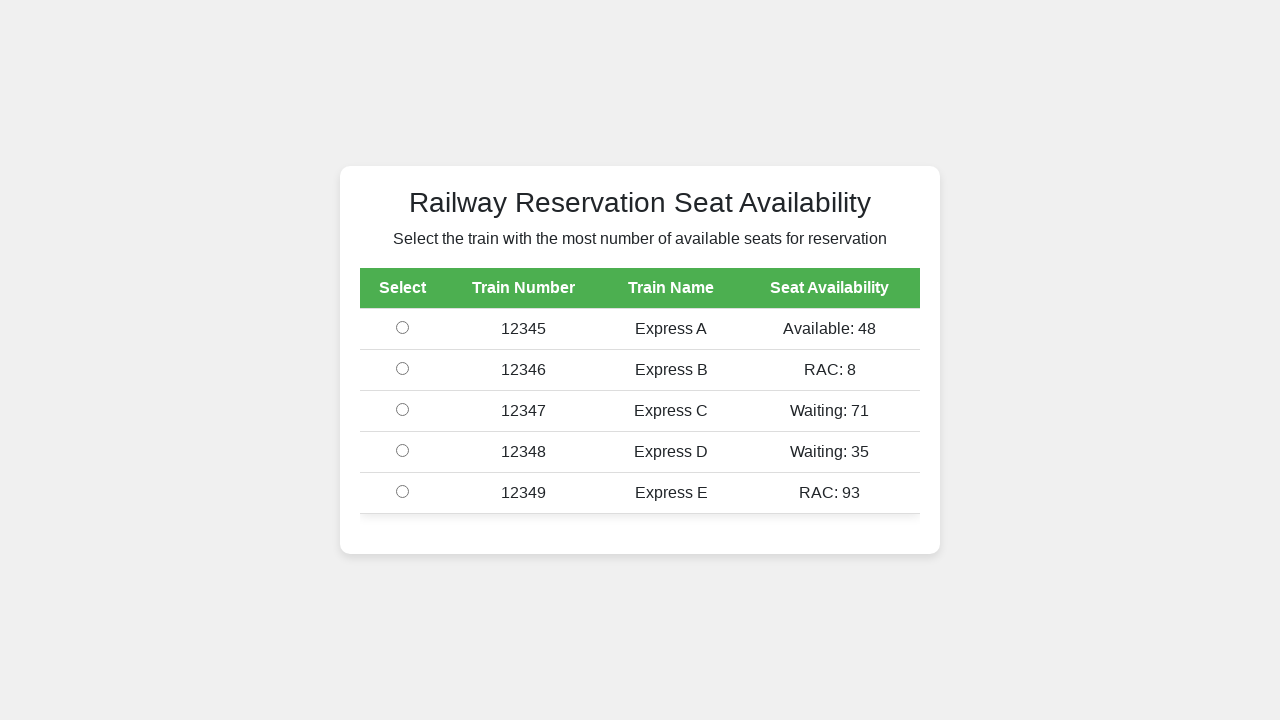

Analyzed option 4: Waiting: 35
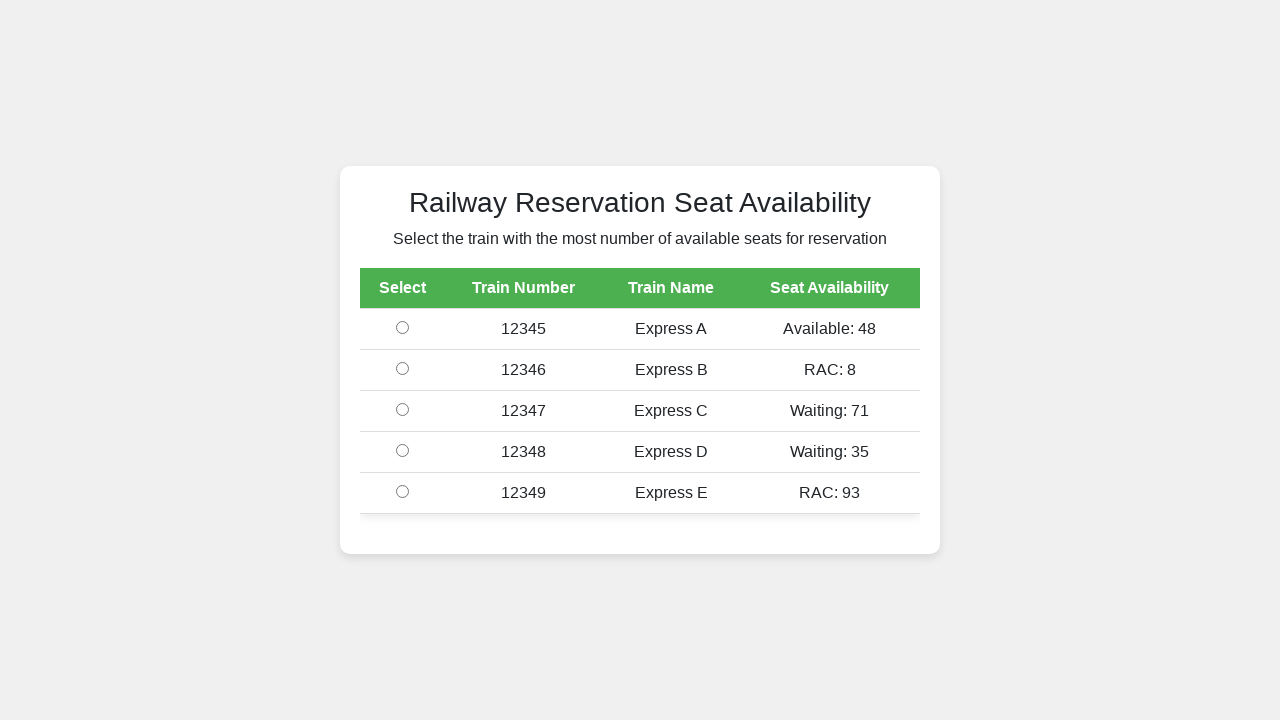

Analyzed option 5: RAC: 93
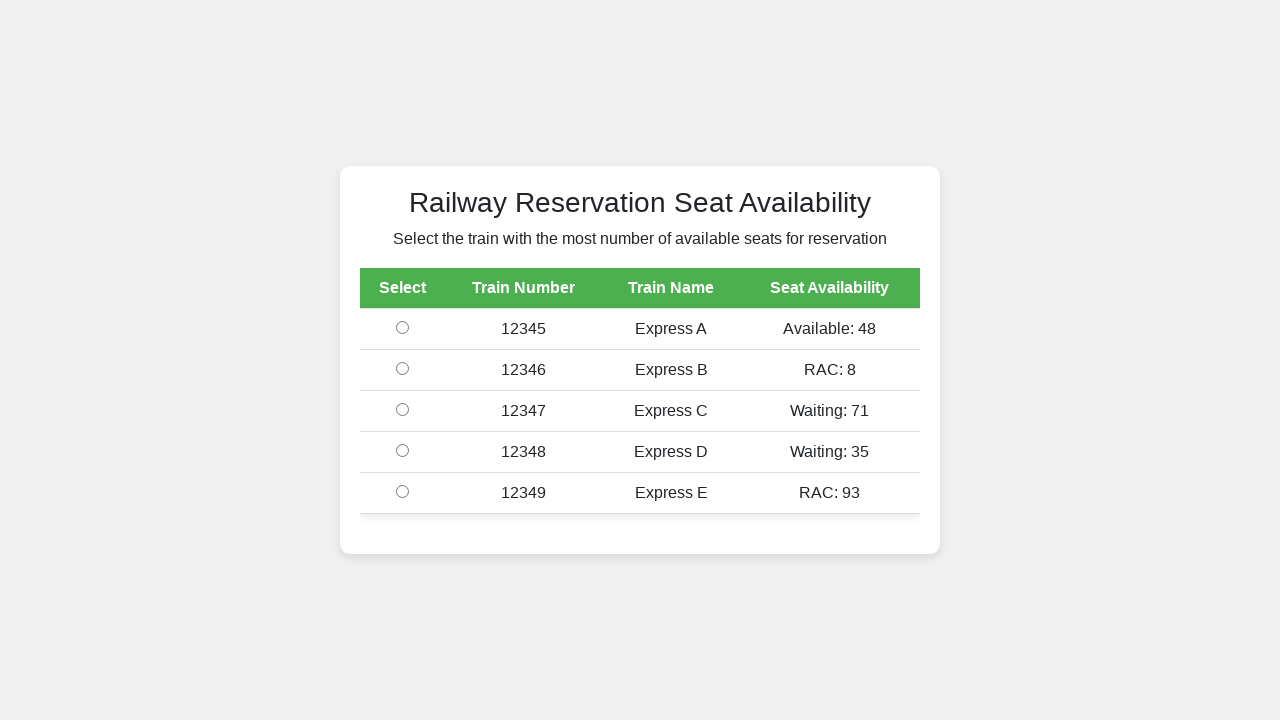

Selected best train reservation option (Available:48) at (402, 328) on input[type='radio']:nth-of-type(1)
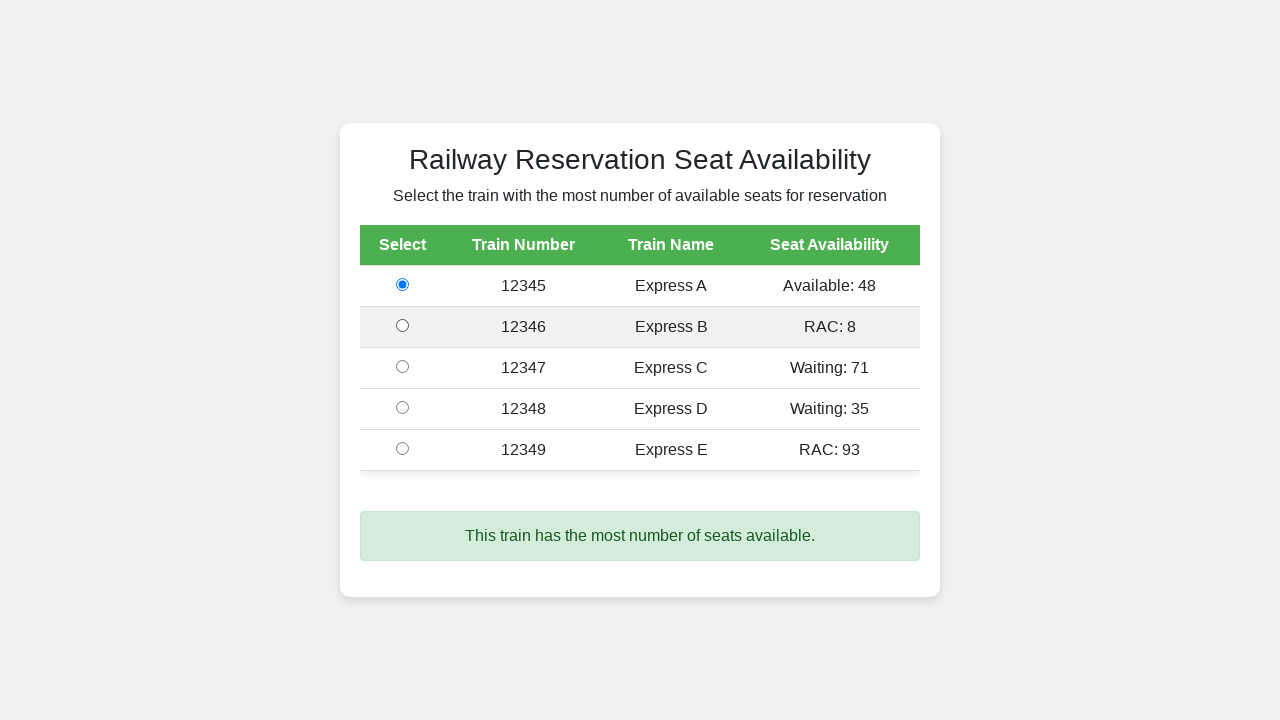

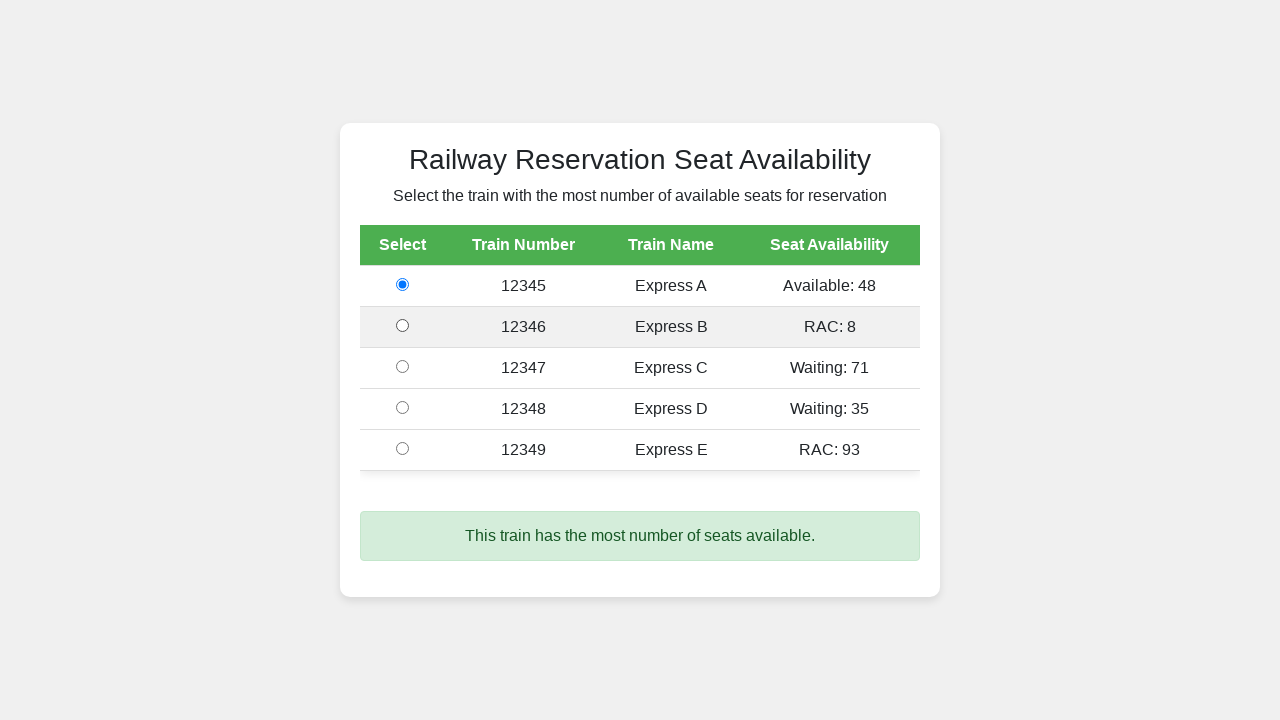